Tests finding and clicking a link by its computed text value, then fills out a multi-field form with personal information (name, city, country) and submits it.

Starting URL: http://suninjuly.github.io/find_link_text

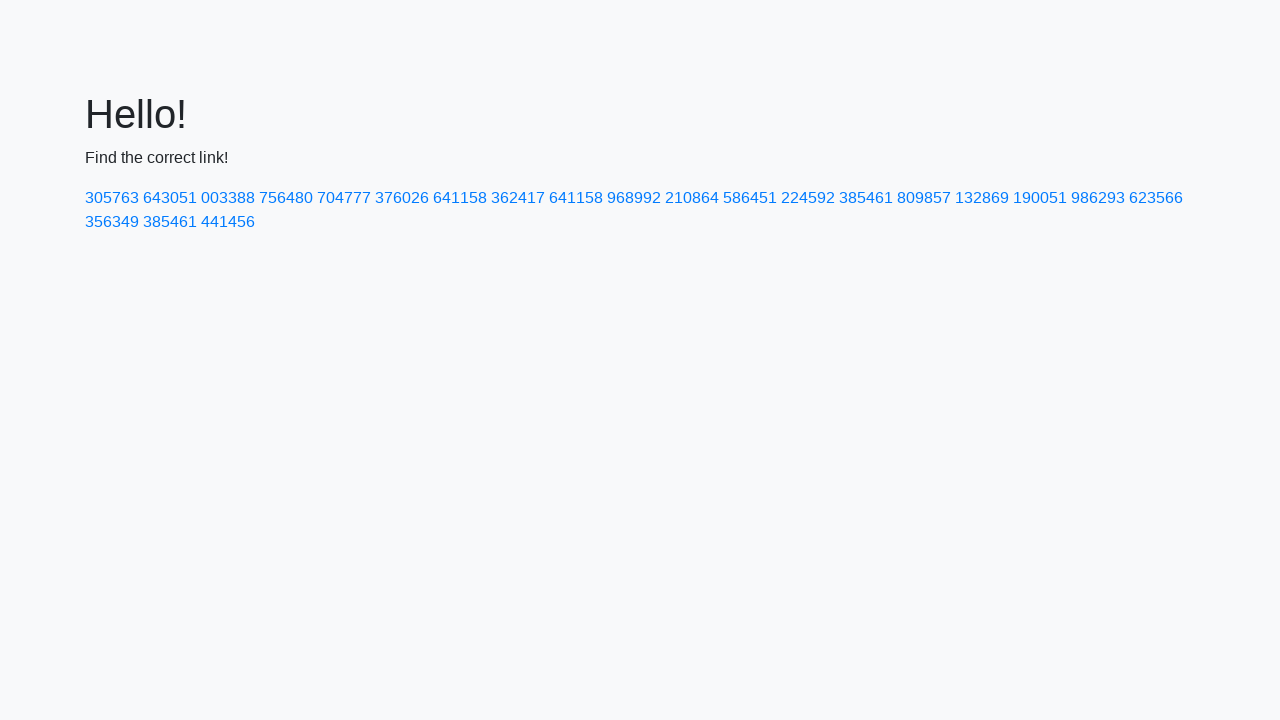

Clicked link with calculated text value '224592' at (808, 198) on a:text-is('224592')
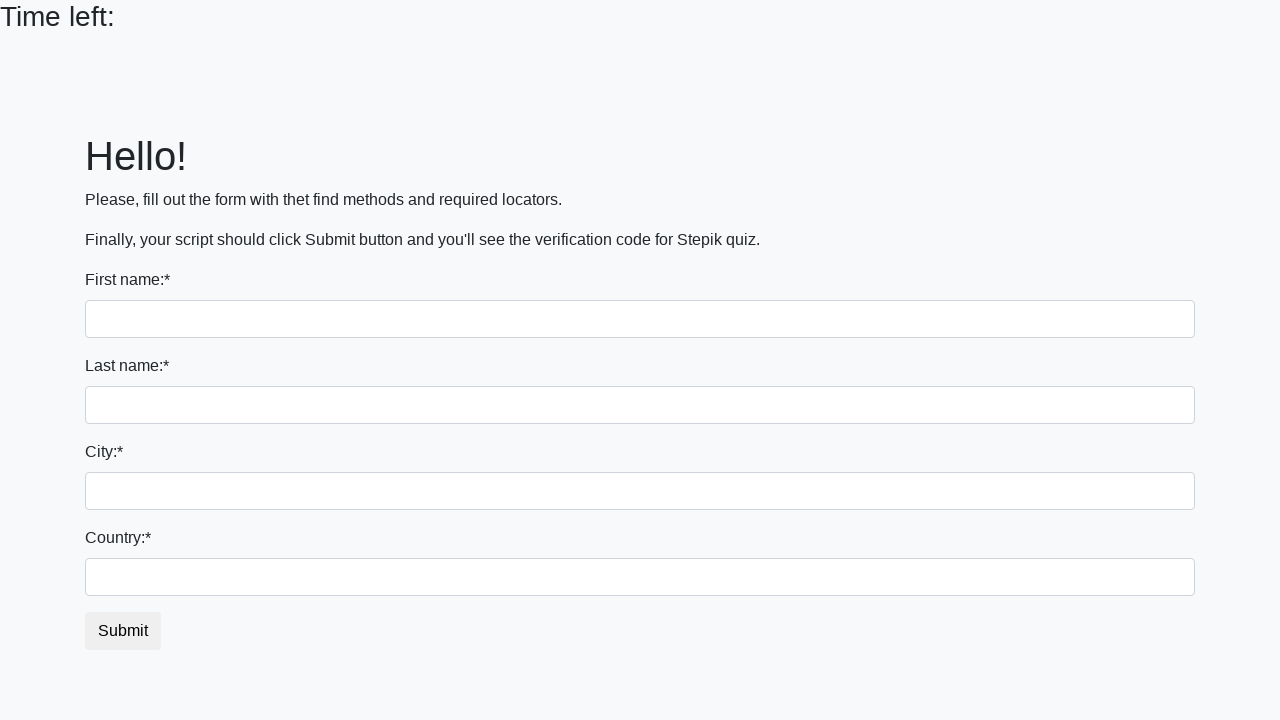

Filled first name field with 'Ivan' on input[name='first_name']
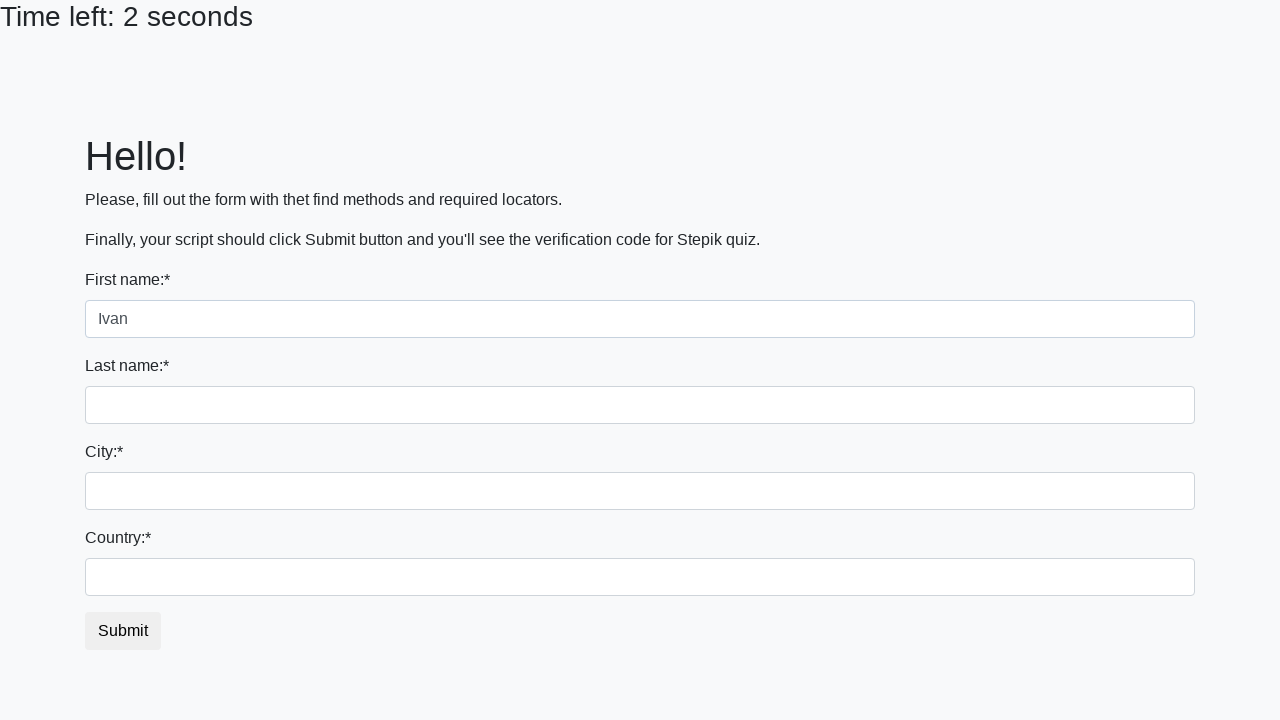

Filled last name field with 'Petrov' on input[name='last_name']
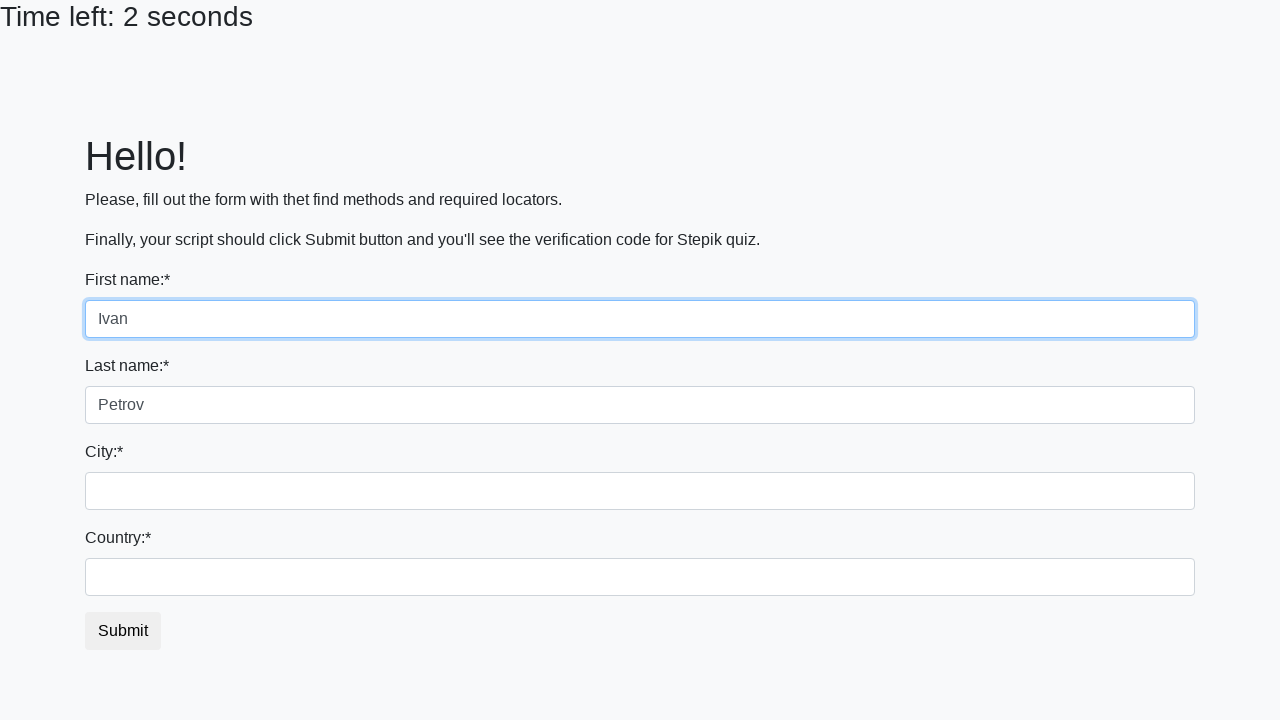

Filled city field with 'Smolensk' on .city
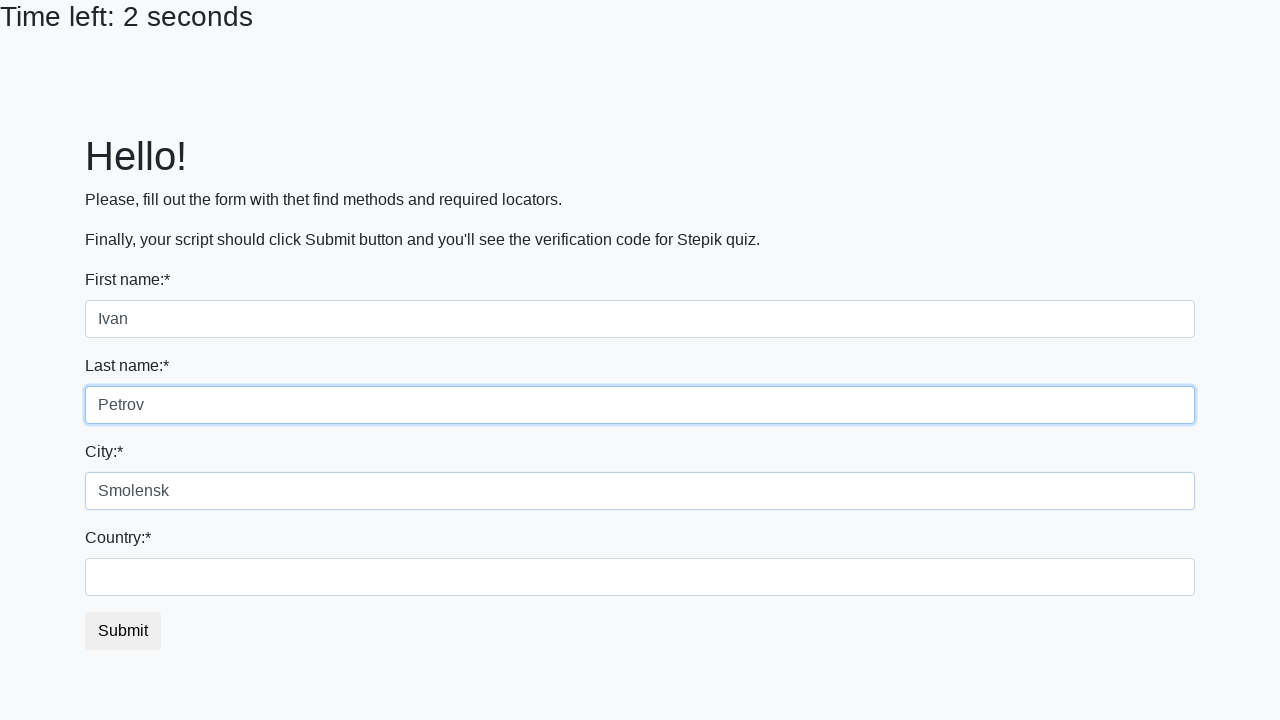

Filled country field with 'Russia' on #country
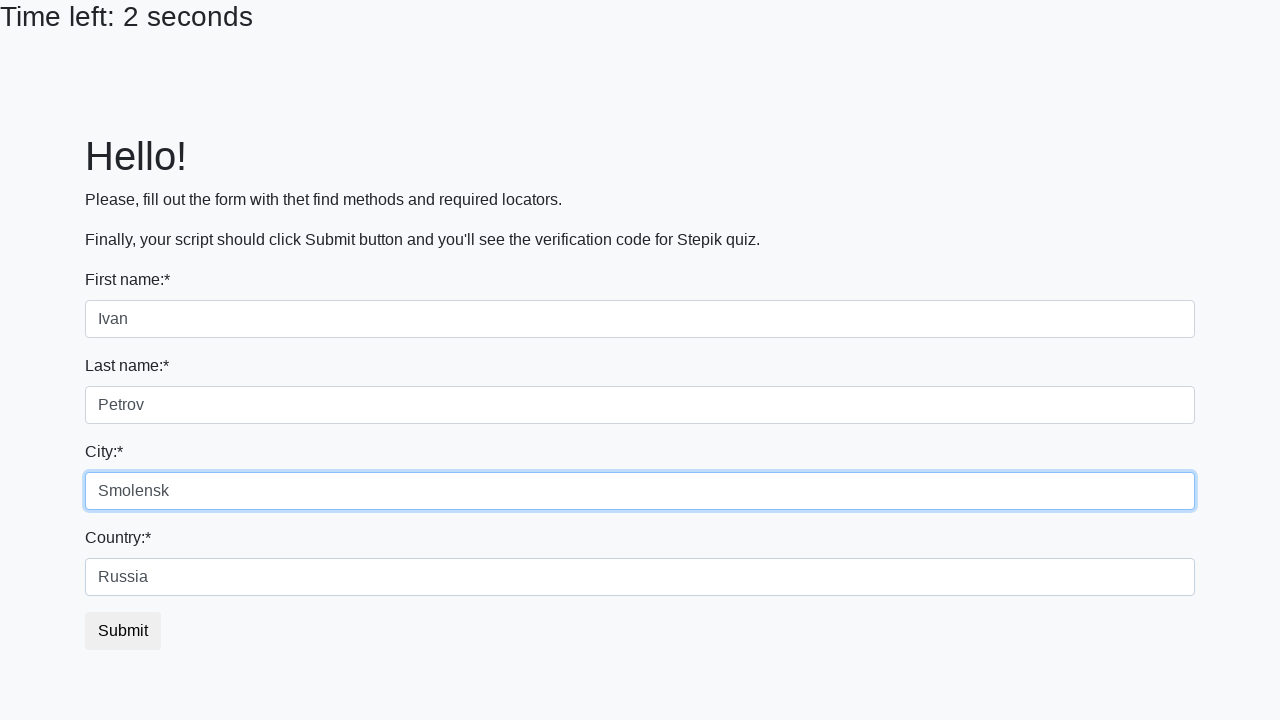

Clicked submit button to submit the form at (123, 631) on button.btn
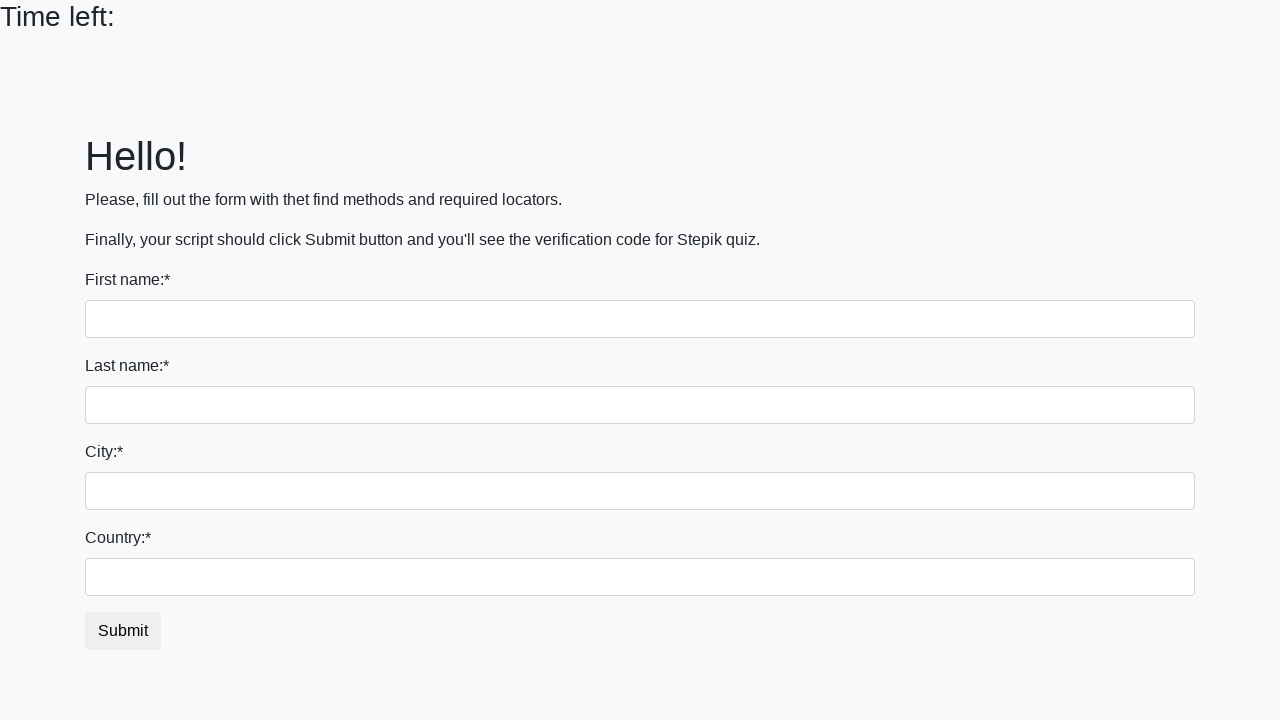

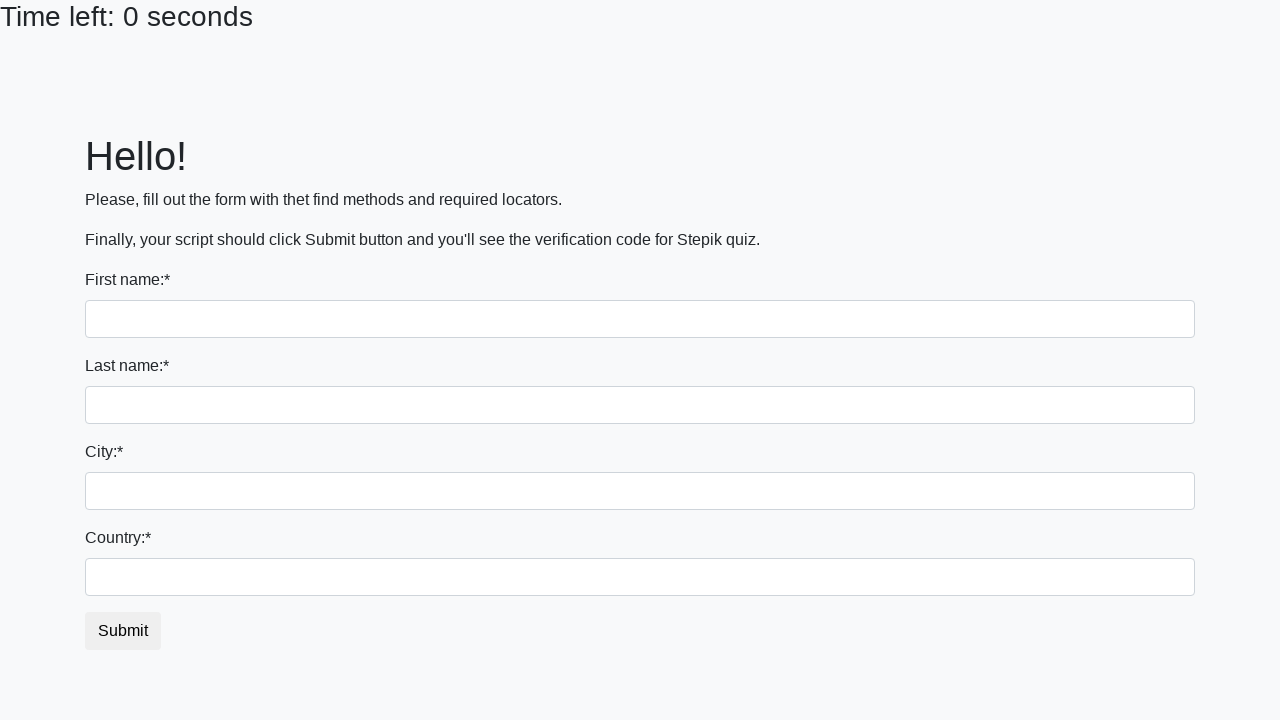